Tests page scrolling functionality using keyboard actions (Page Down, Page Up, Arrow Down, Arrow Up) on a website

Starting URL: https://www.techproeducation.com

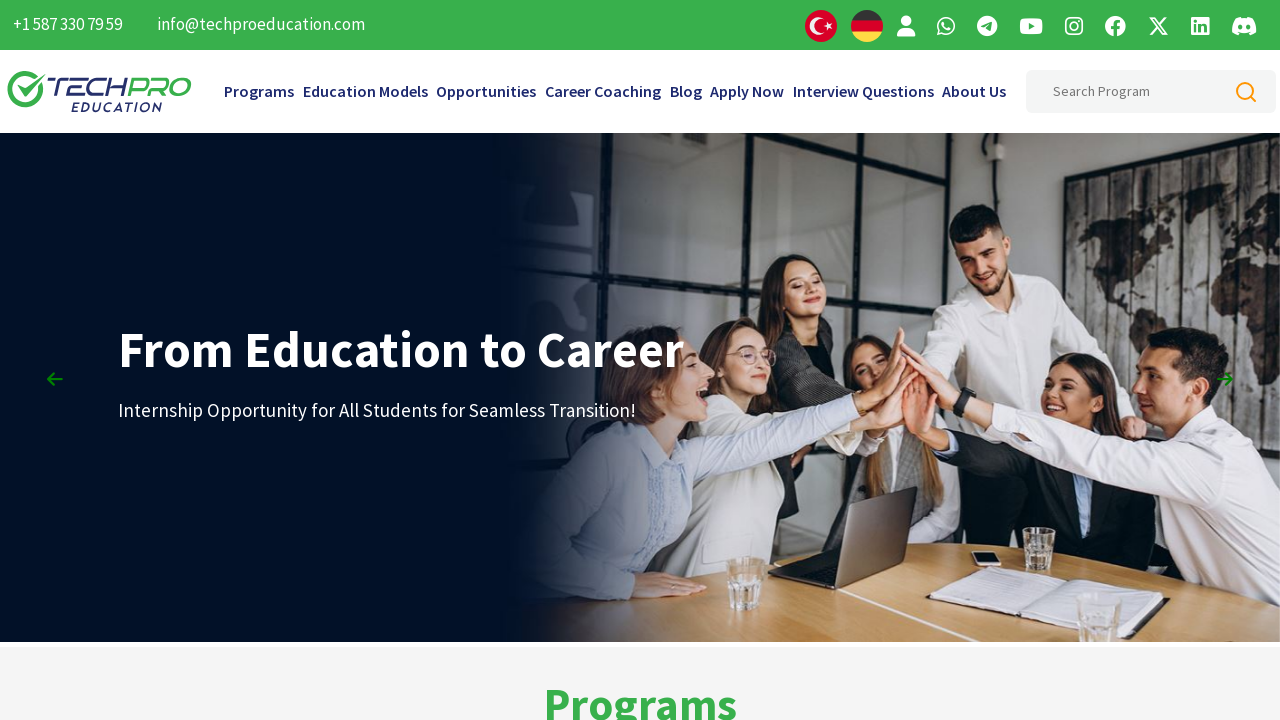

Navigated to https://www.techproeducation.com
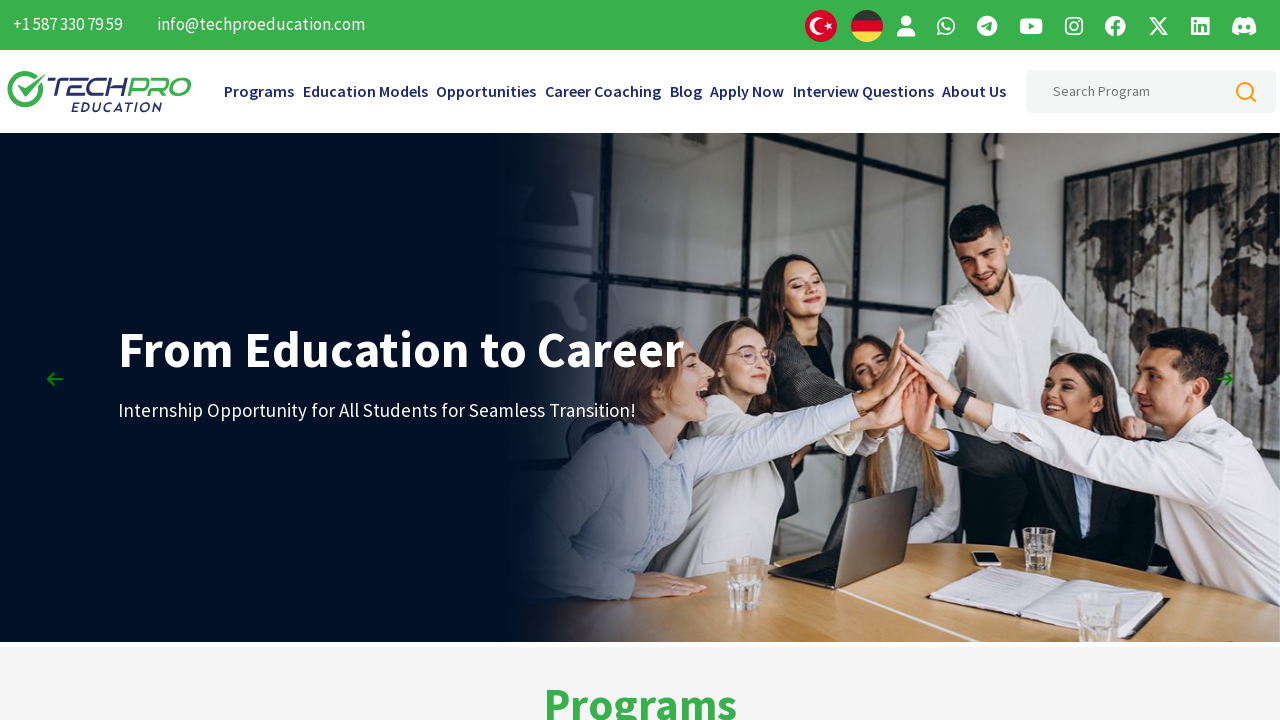

Pressed Page Down - scrolled down (1st time)
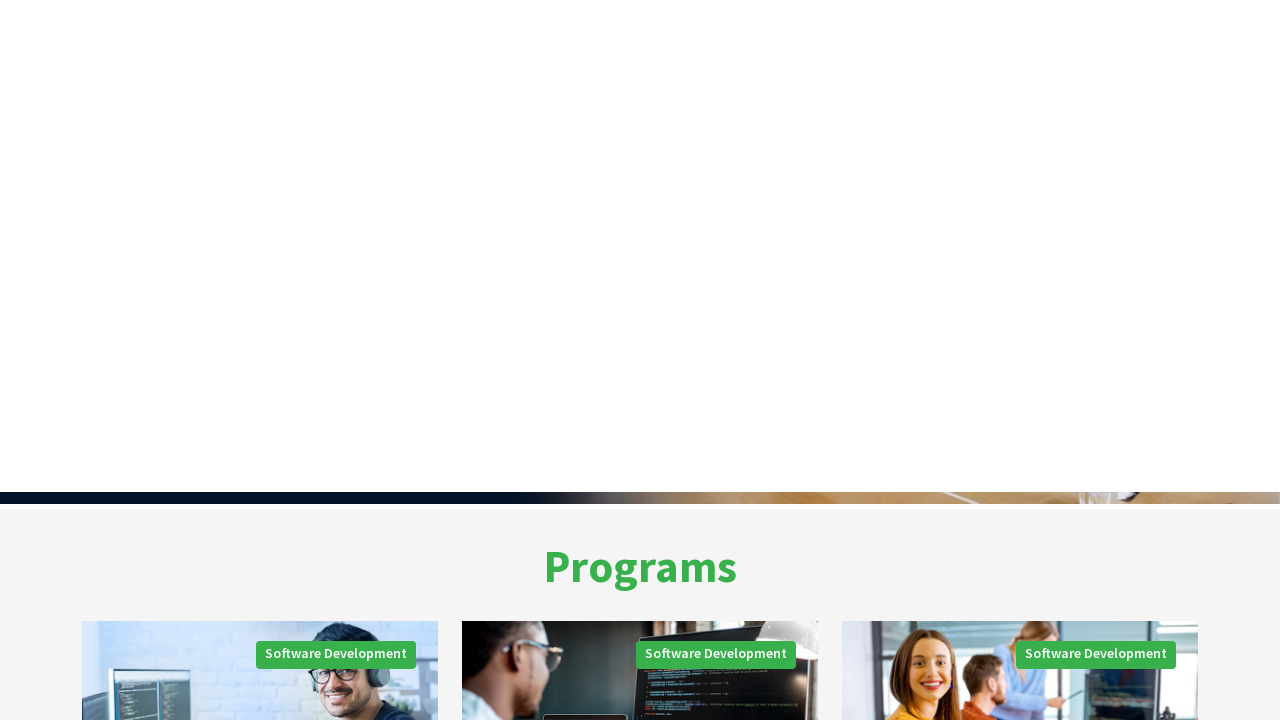

Pressed Page Down - scrolled down (2nd time)
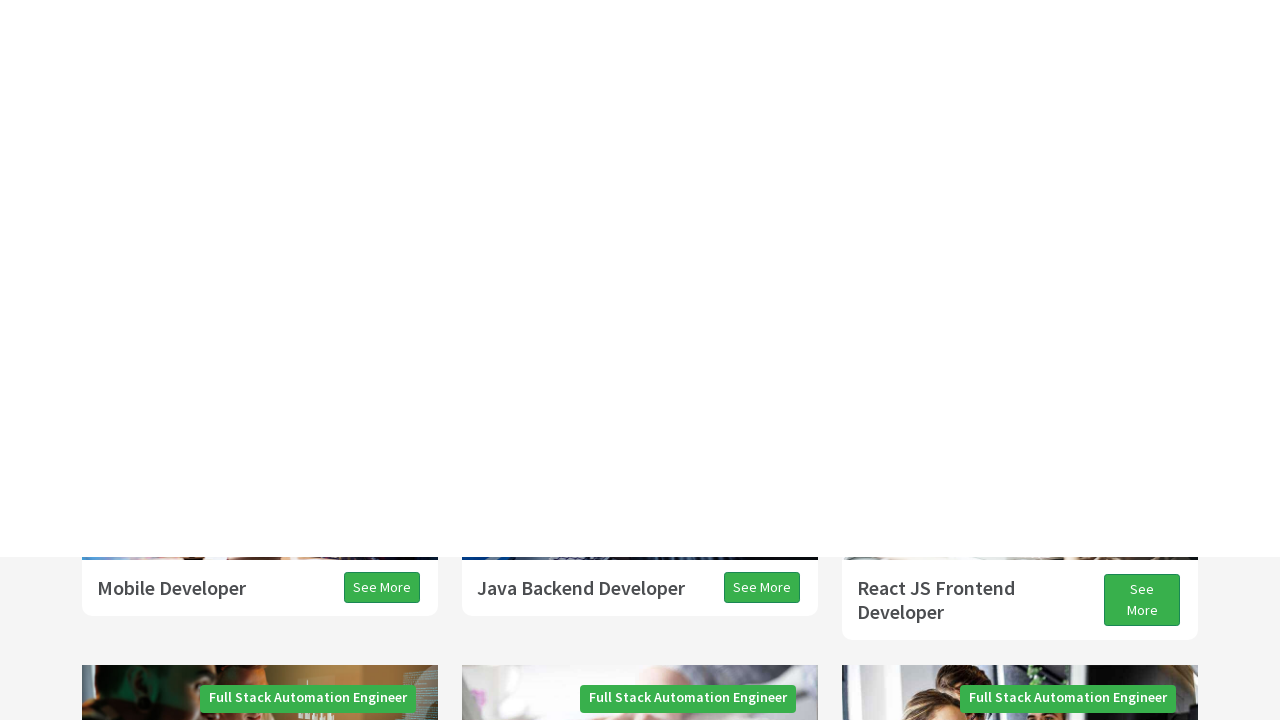

Pressed Page Down - scrolled down (3rd time)
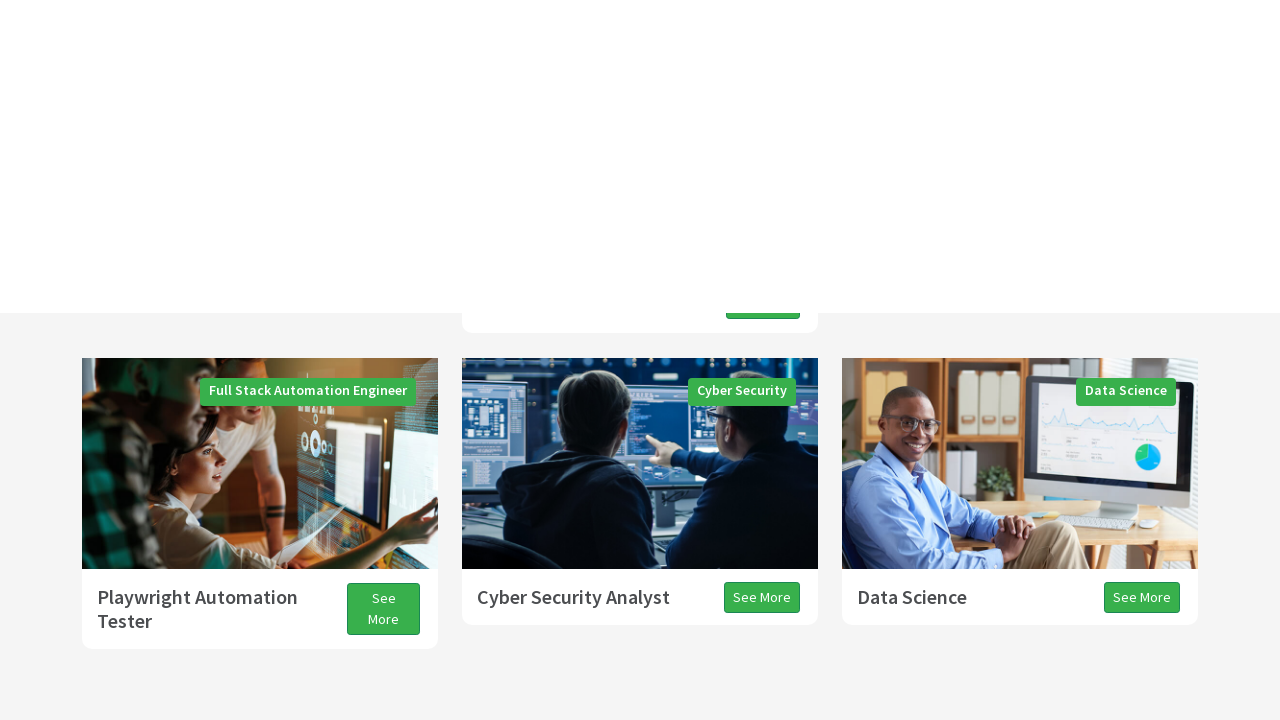

Pressed Arrow Down - scrolled down slightly
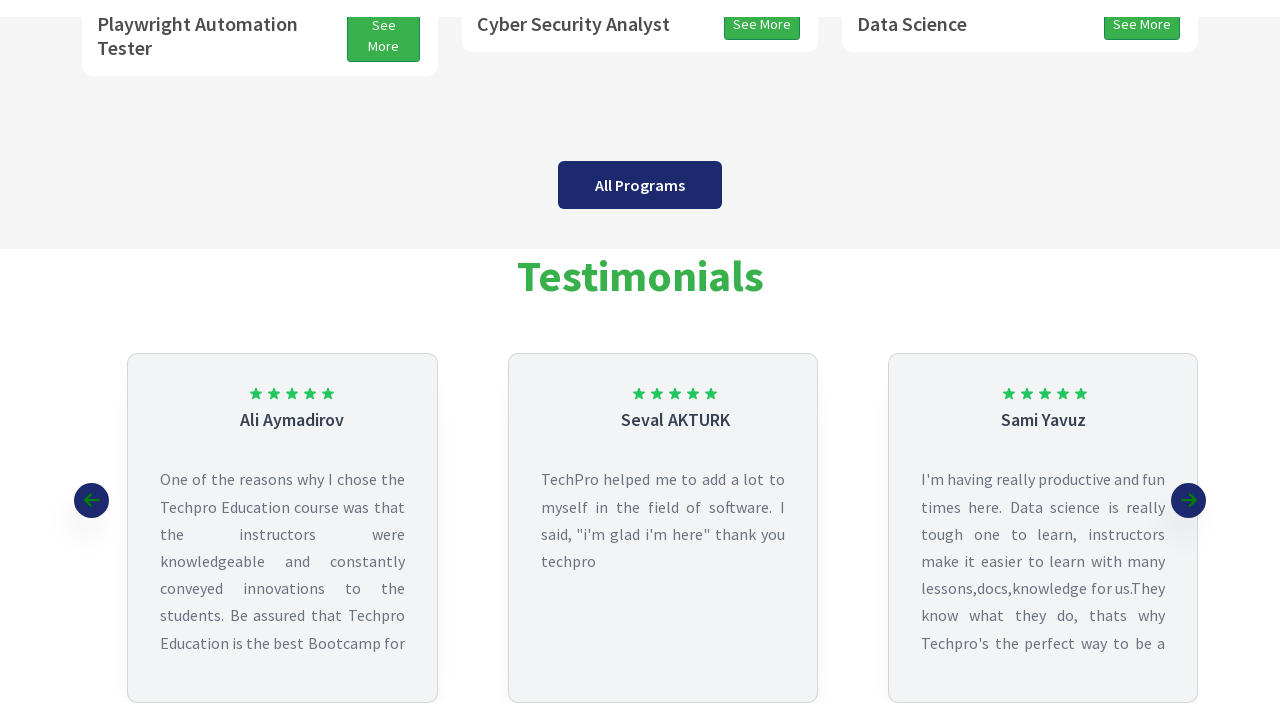

Pressed Page Up - scrolled up
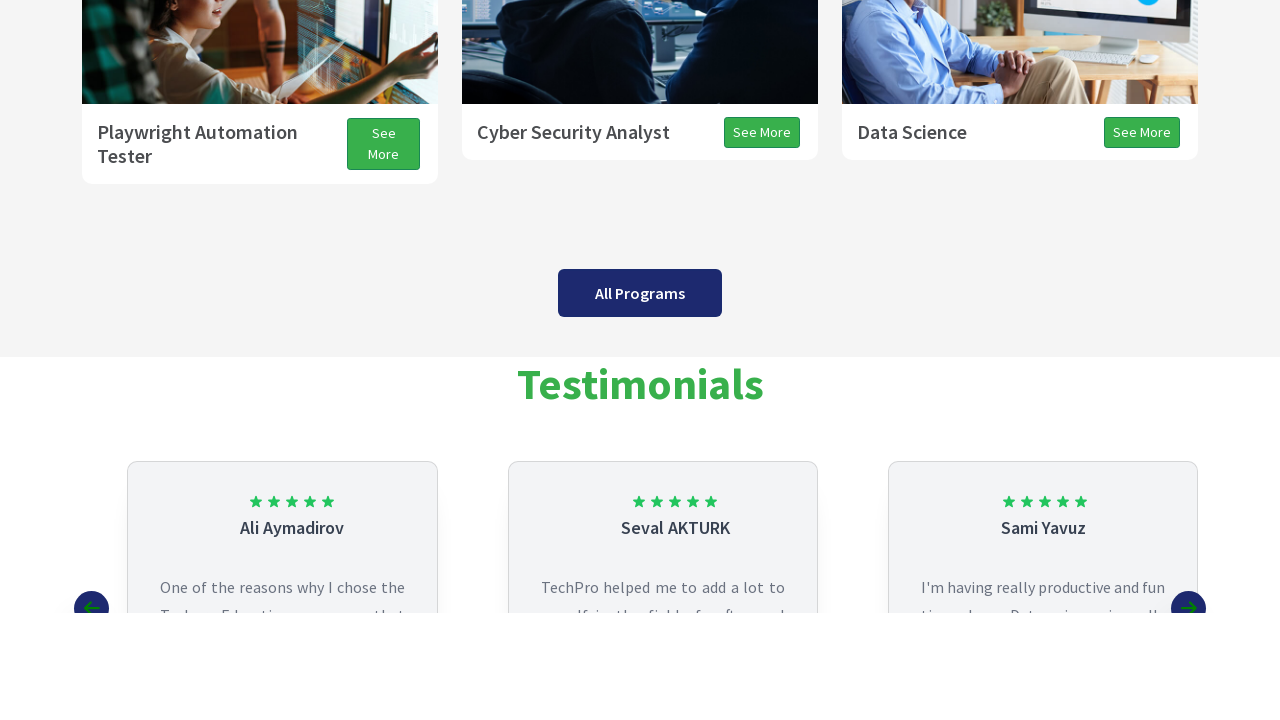

Pressed Arrow Up - scrolled up slightly
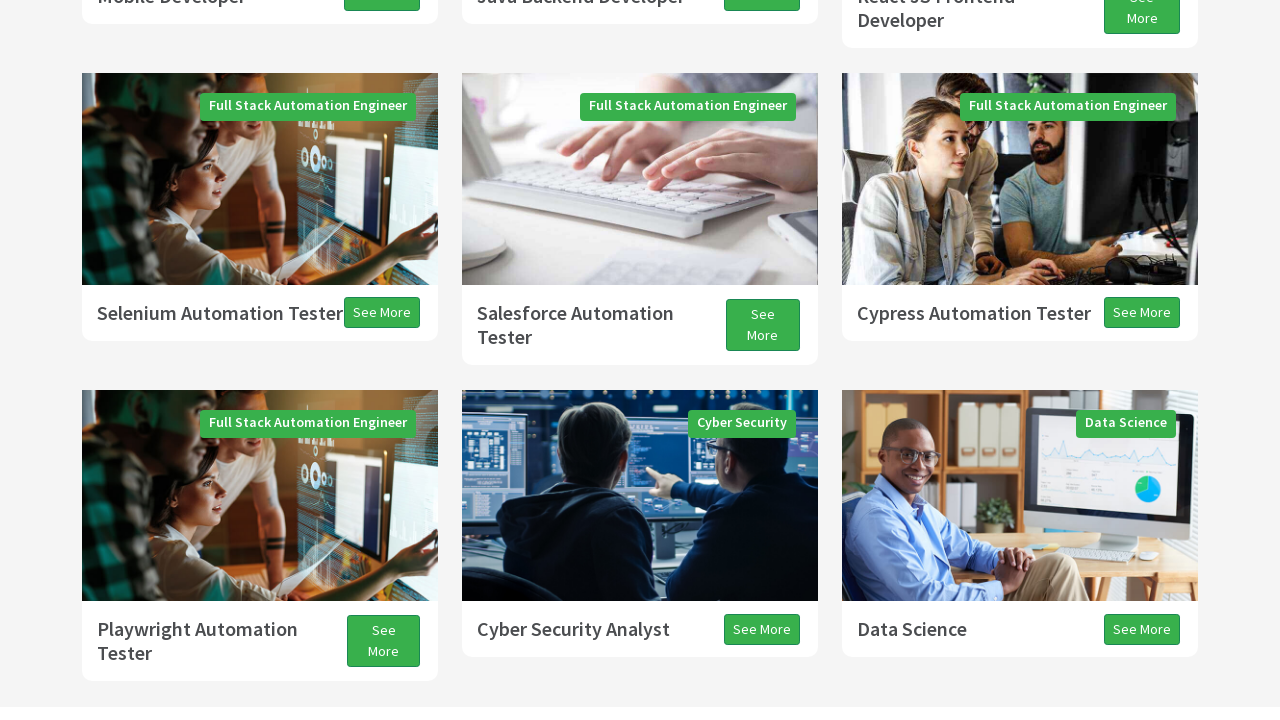

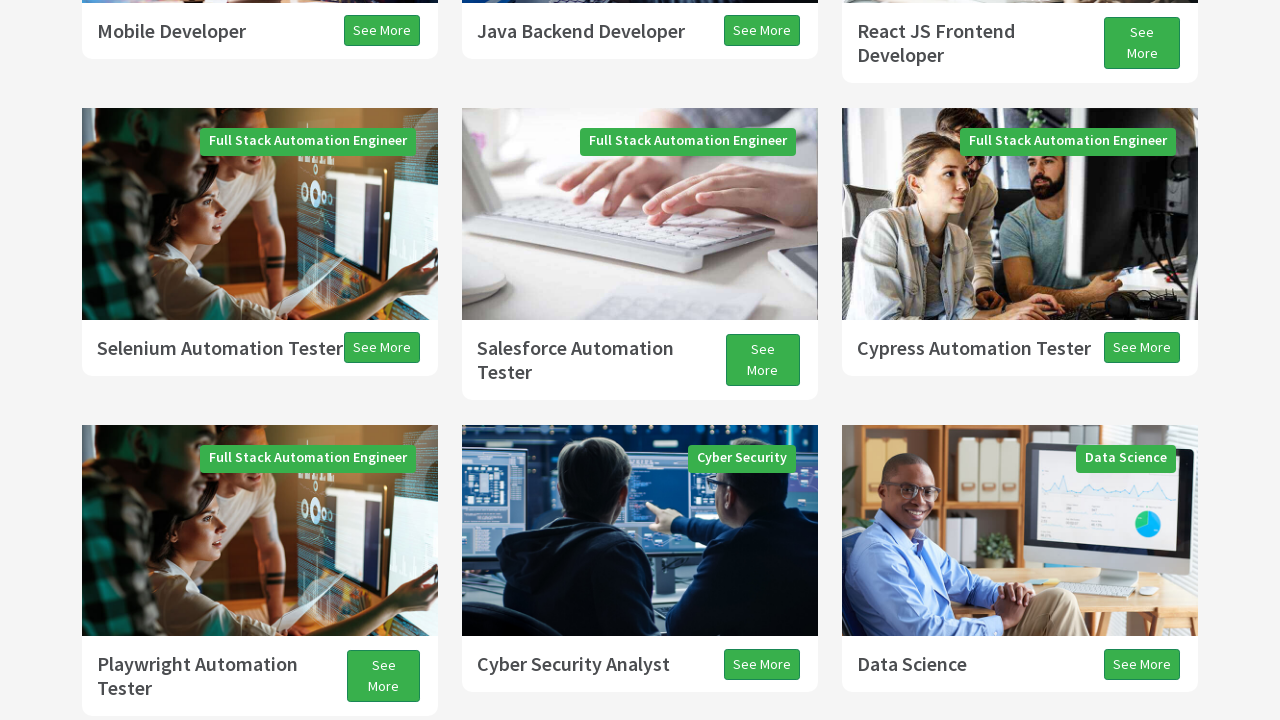